Tests dynamic element visibility by waiting for a button that appears after a delay and verifying it becomes visible

Starting URL: https://demoqa.com/dynamic-properties

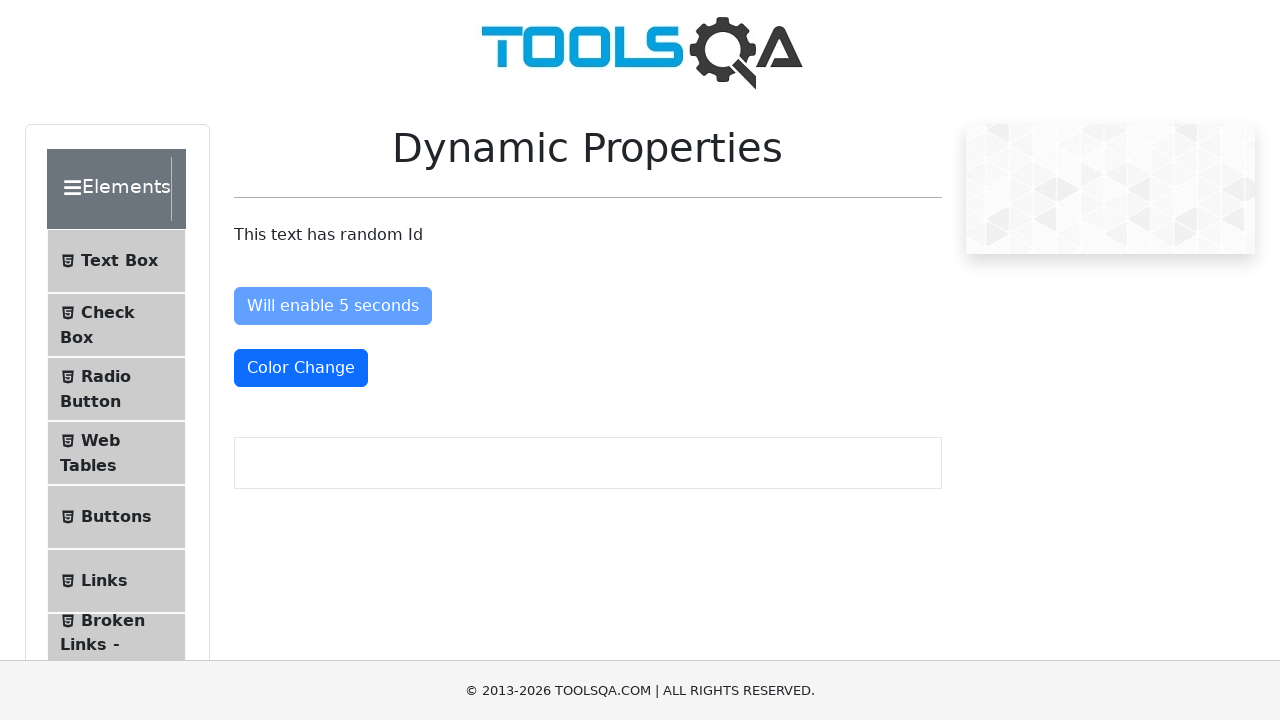

Waited for dynamic button to become visible after delay
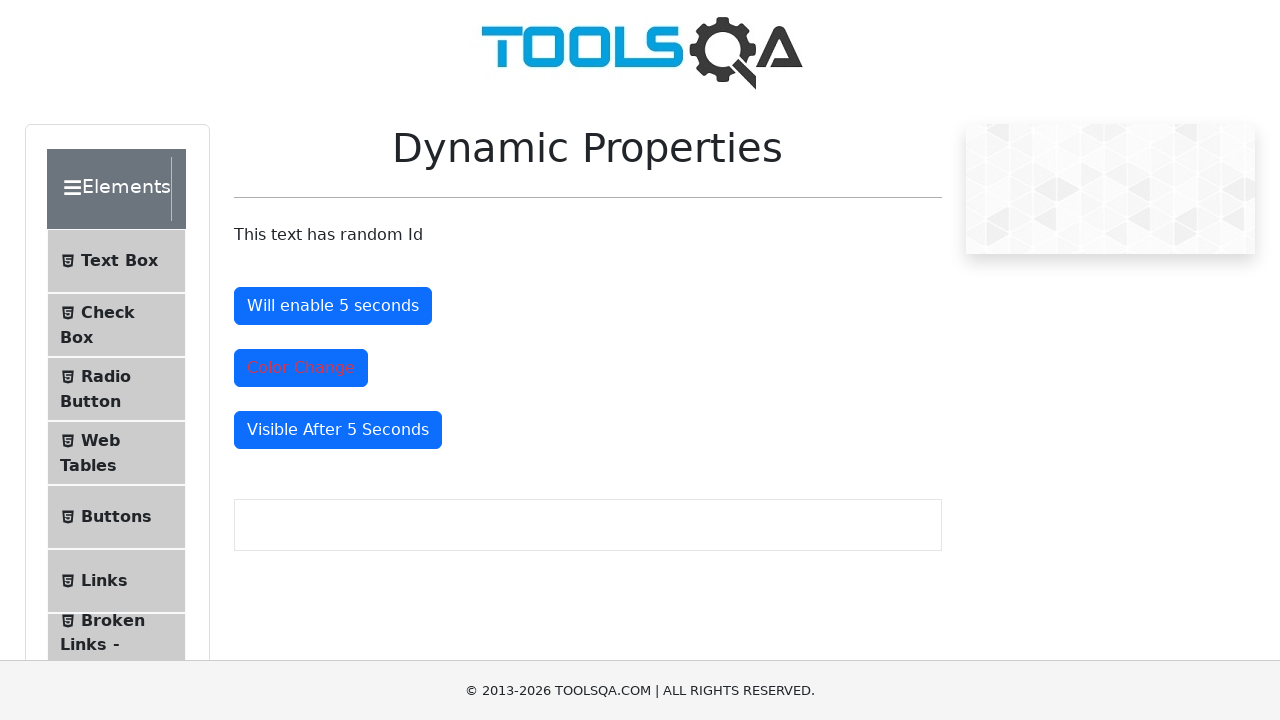

Located the dynamic button element
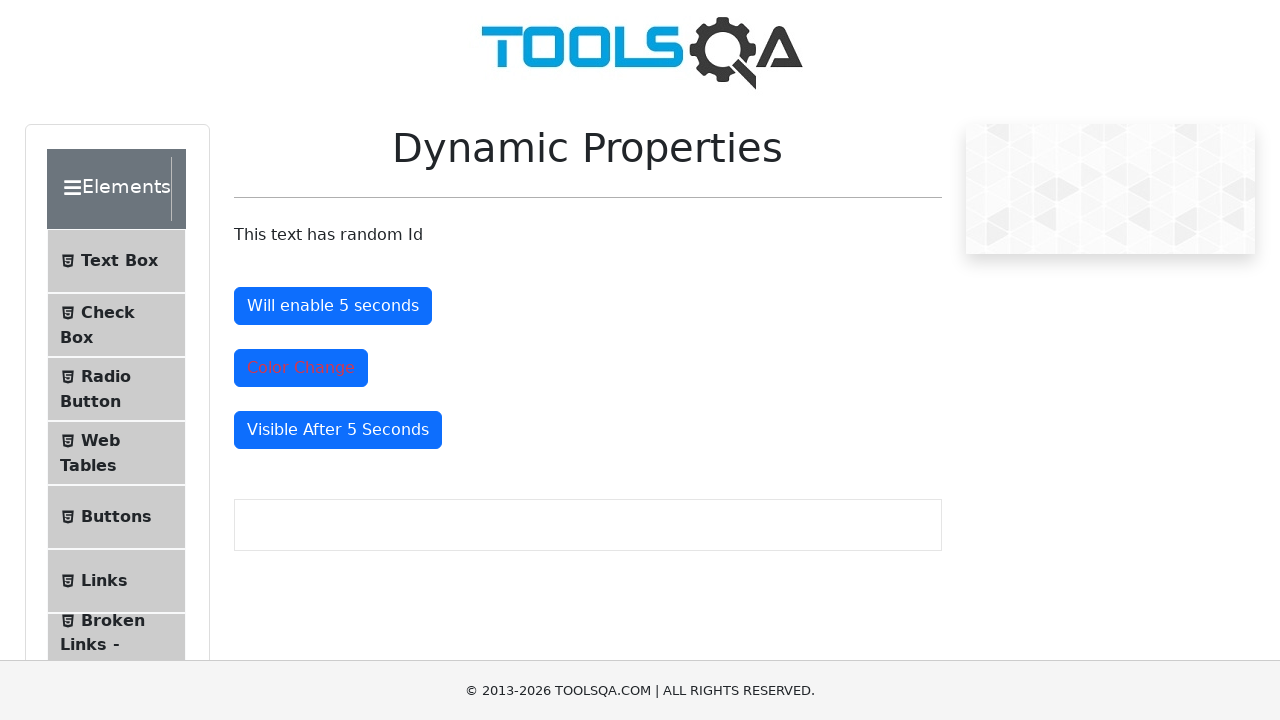

Verified the button is visible on the page
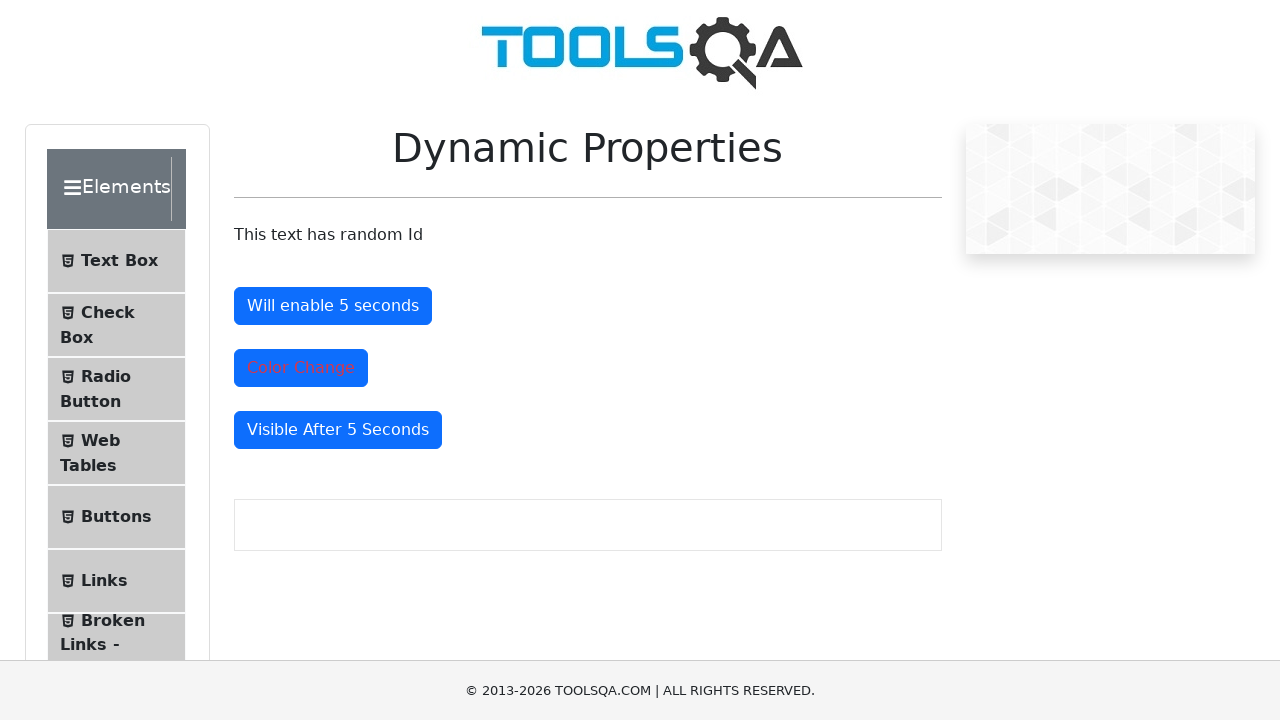

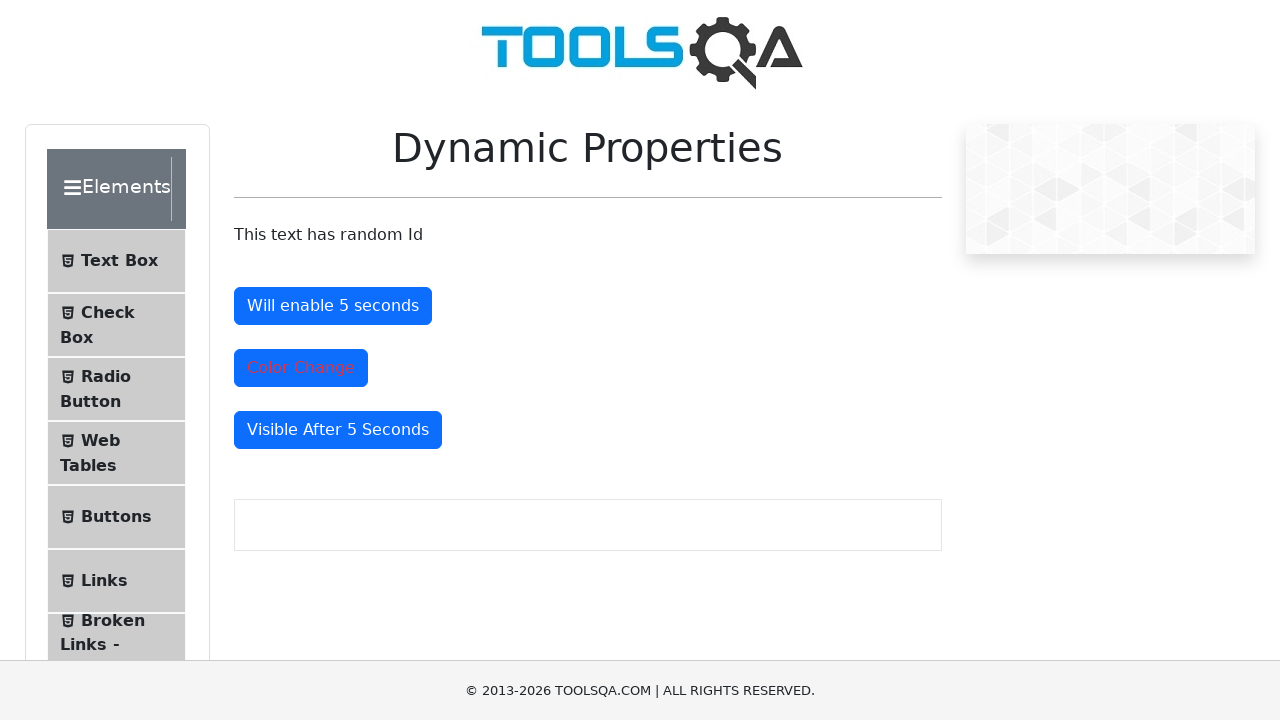